Tests that the server returns proper security headers by checking for common security headers in the response.

Starting URL: https://local.dev.rafflewinnerpicker.com

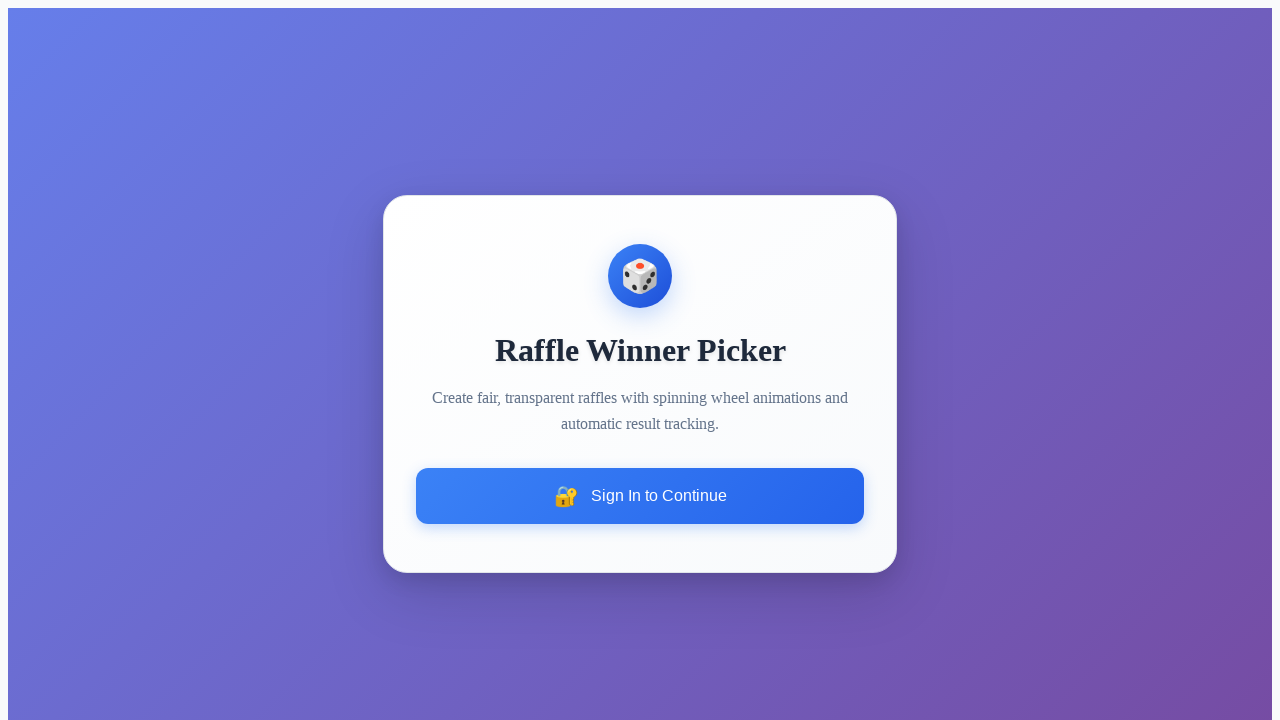

Reloaded the page at https://local.dev.rafflewinnerpicker.com
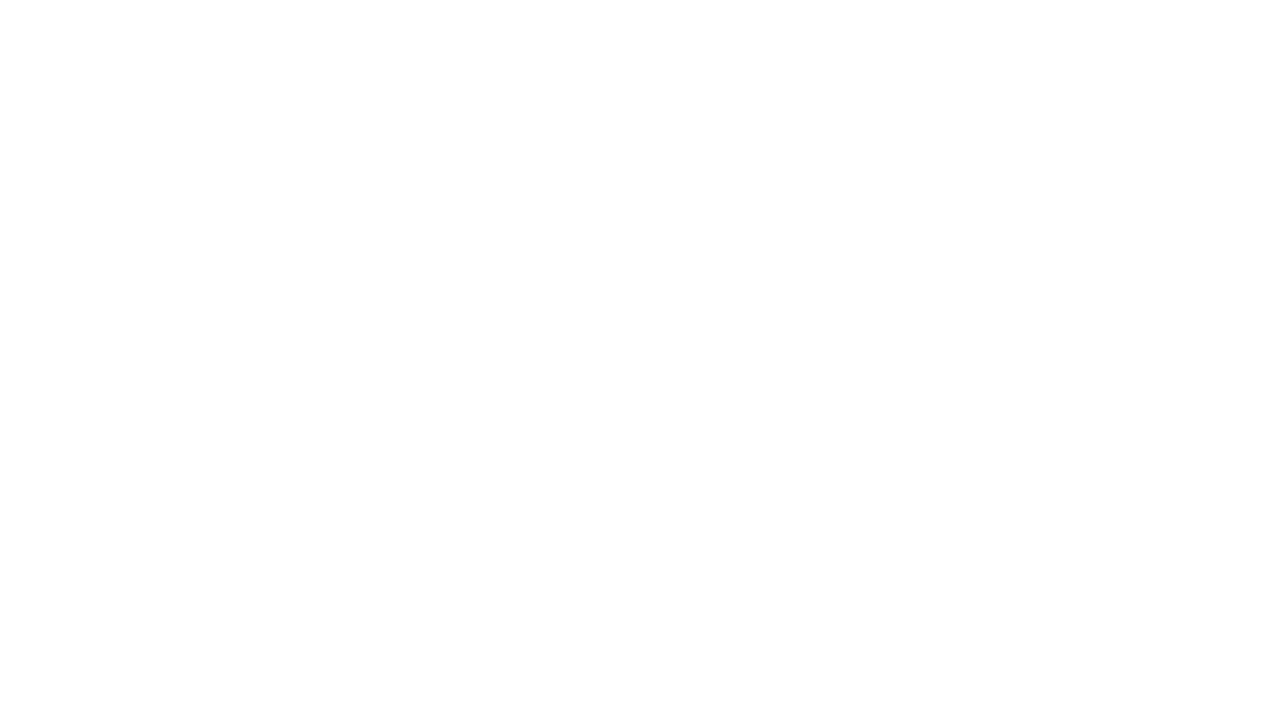

Verified that response object exists
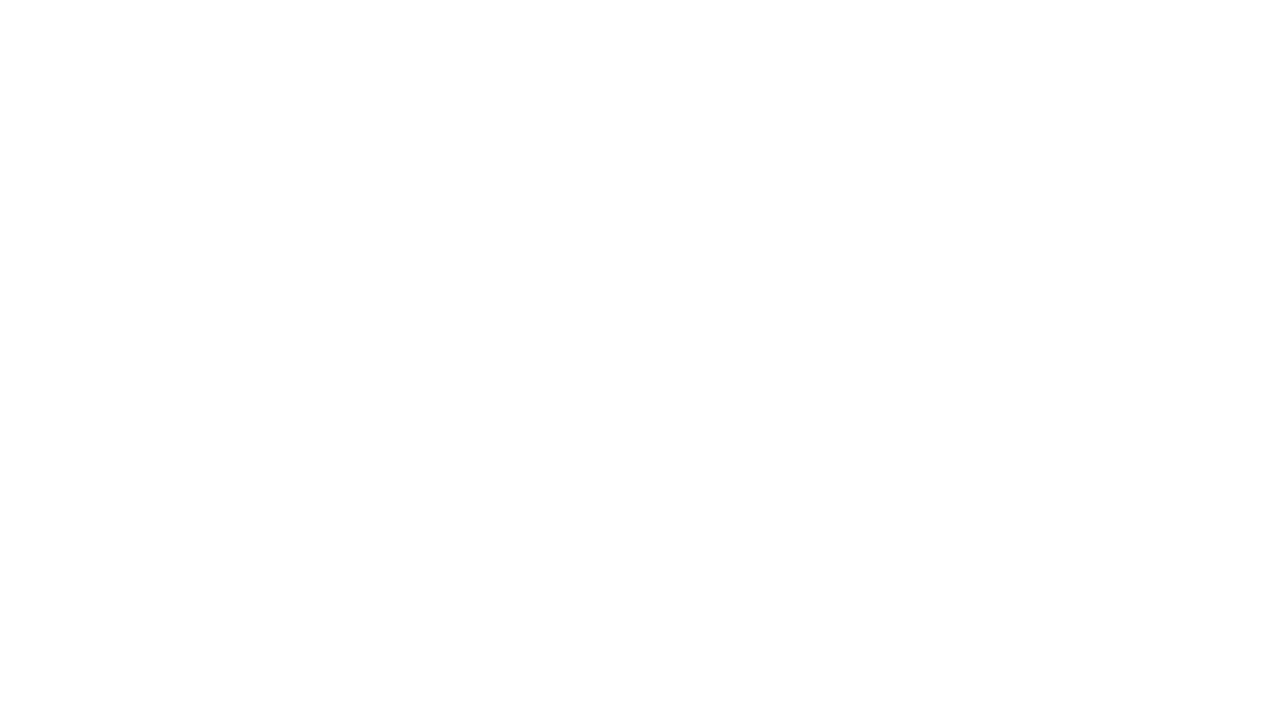

Extracted response headers from the page reload
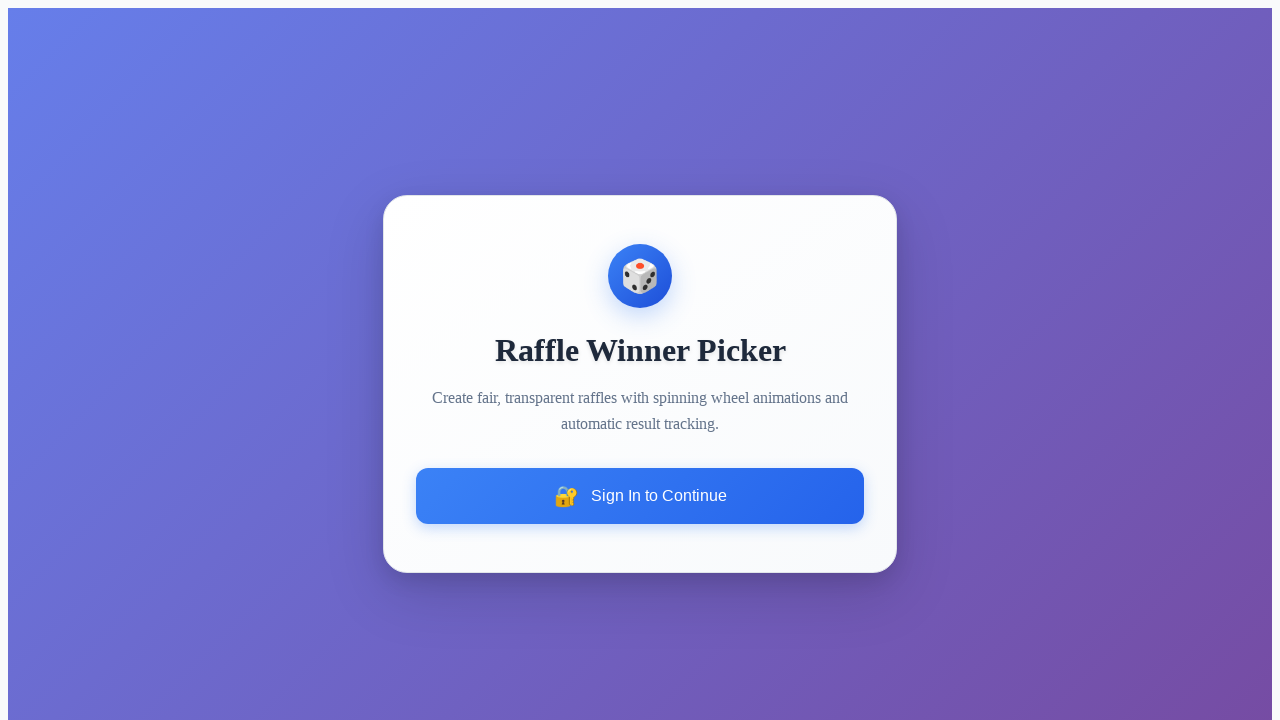

Verified that at least one security header (x-frame-options or x-content-type-options) is present
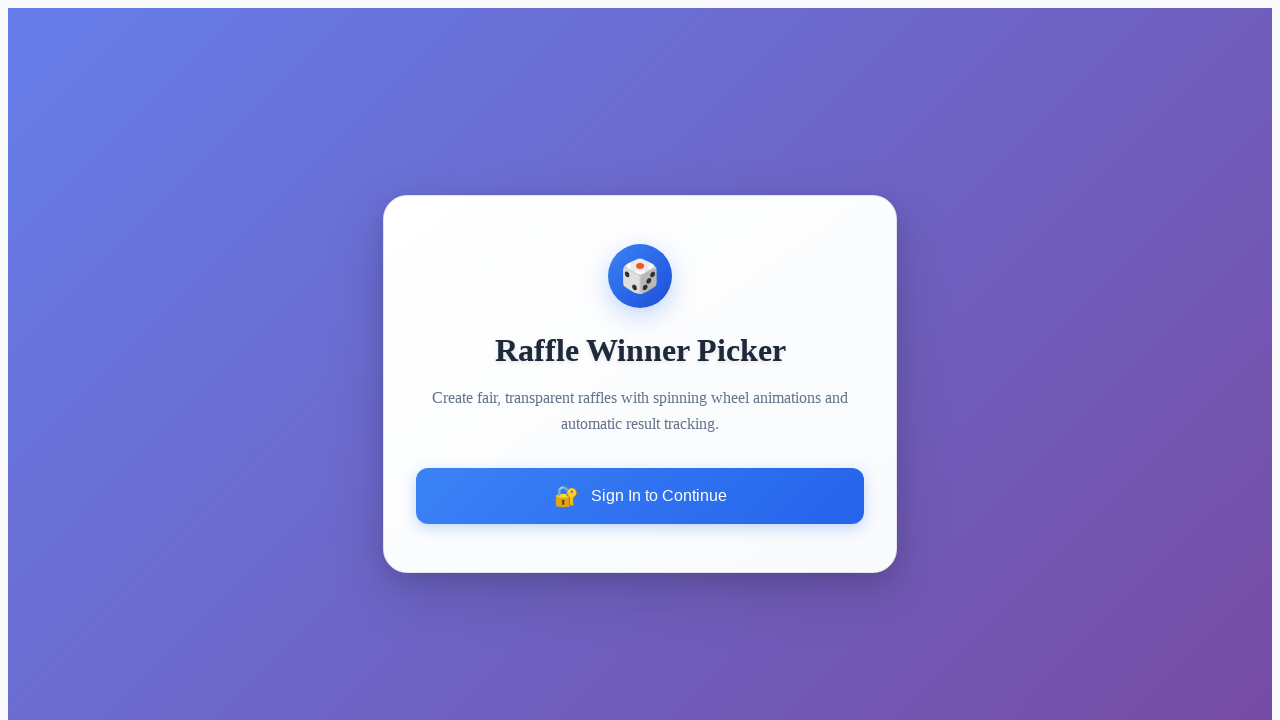

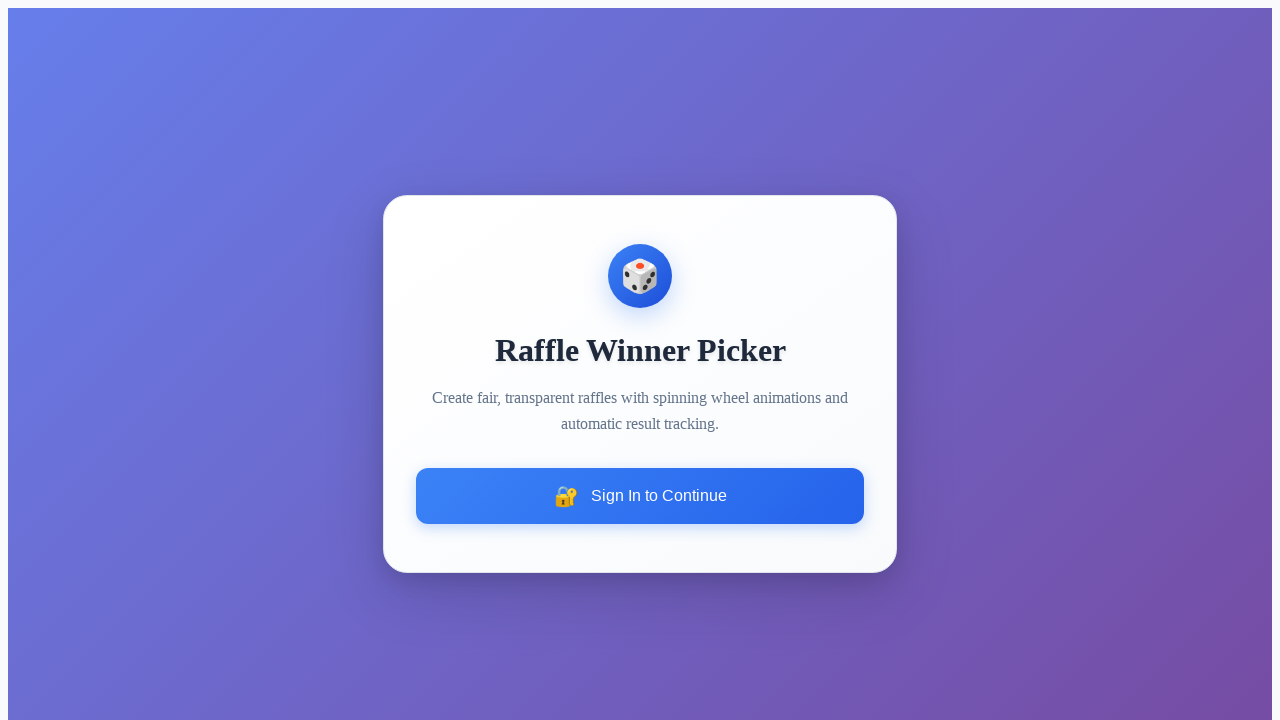